Tests dynamic loading functionality by clicking a Start button and waiting for dynamically loaded content to appear

Starting URL: https://the-internet.herokuapp.com/dynamic_loading/2

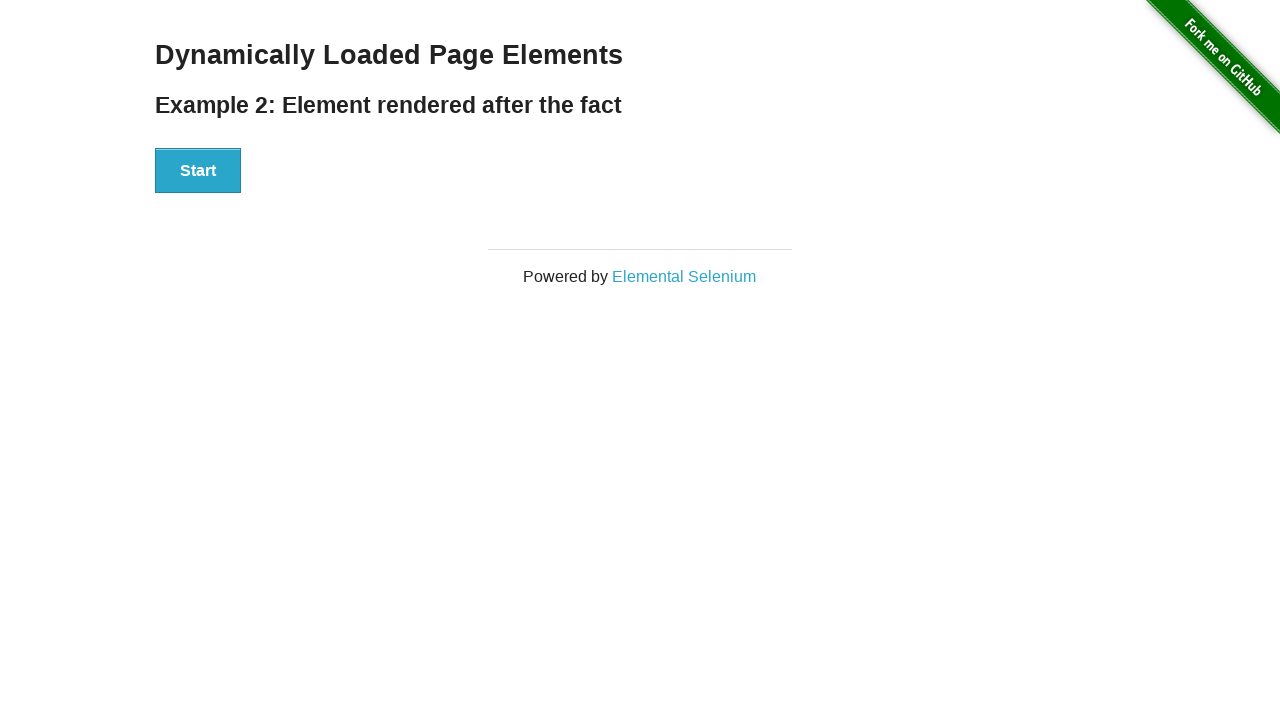

Clicked Start button to trigger dynamic loading at (198, 171) on xpath=//button[text()='Start']
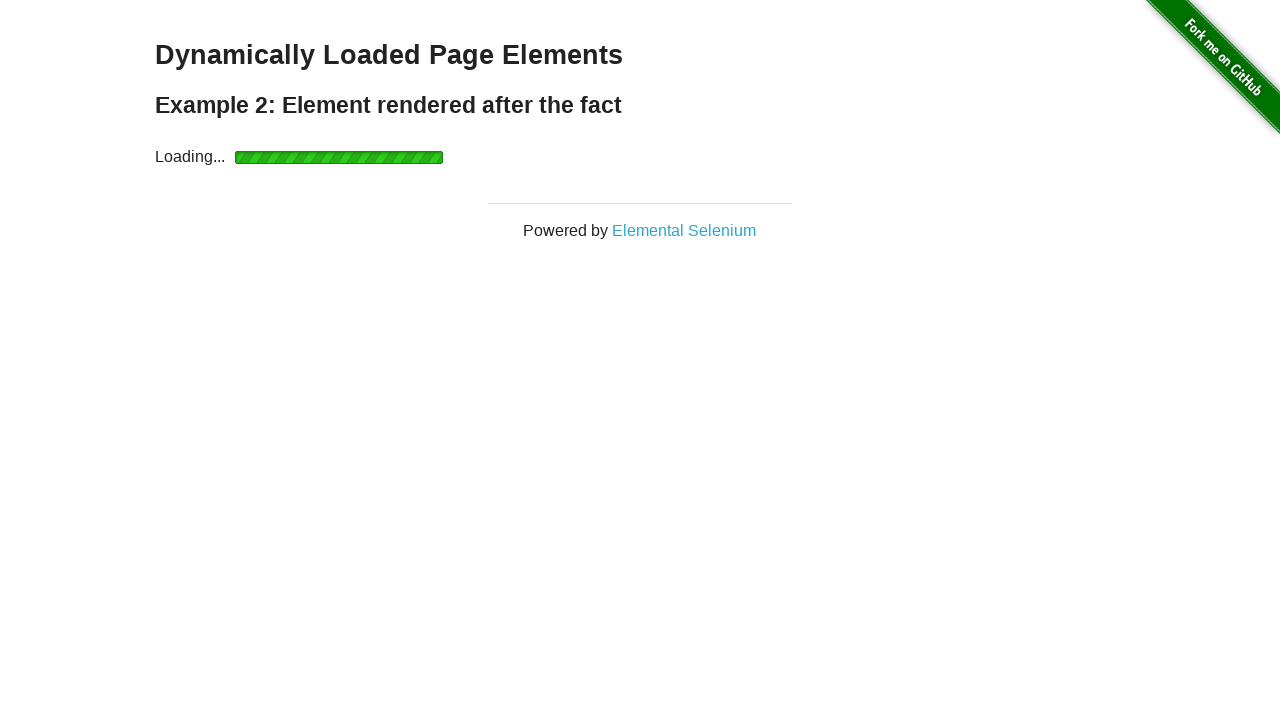

Waited for dynamically loaded 'Hello World!' content to appear
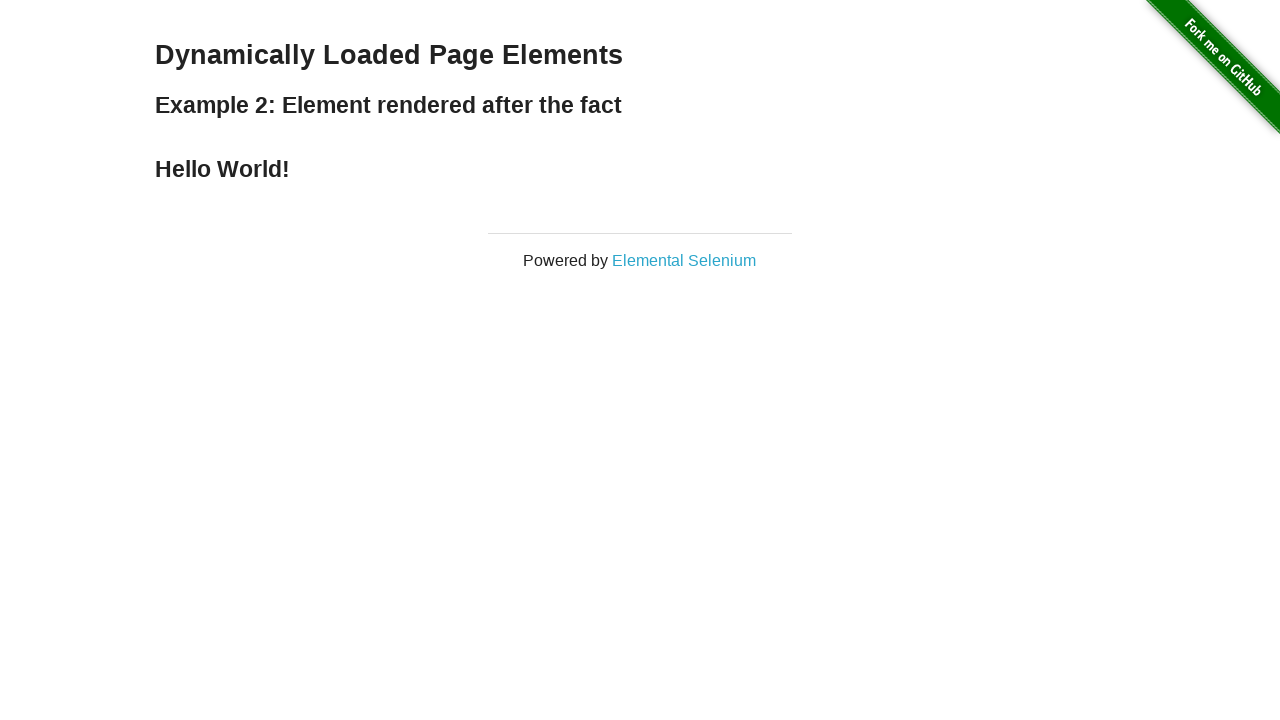

Located the 'Hello World!' element
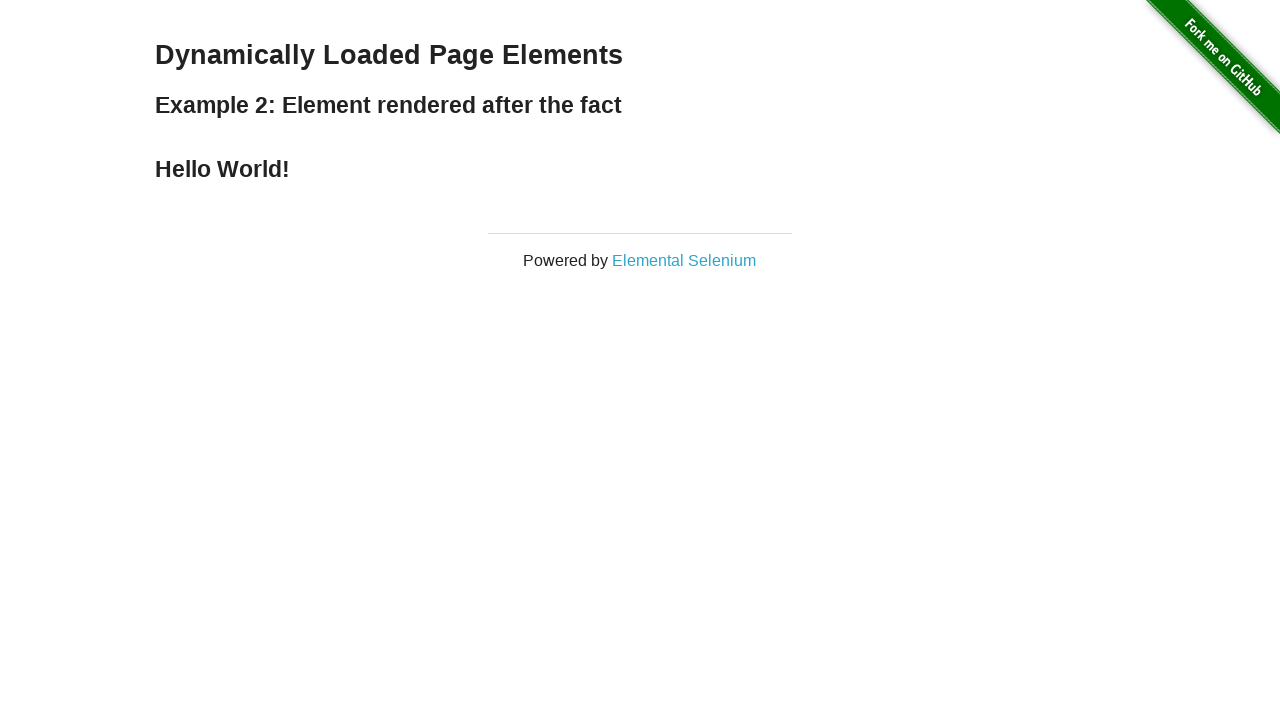

Retrieved and printed the text content of 'Hello World!' element
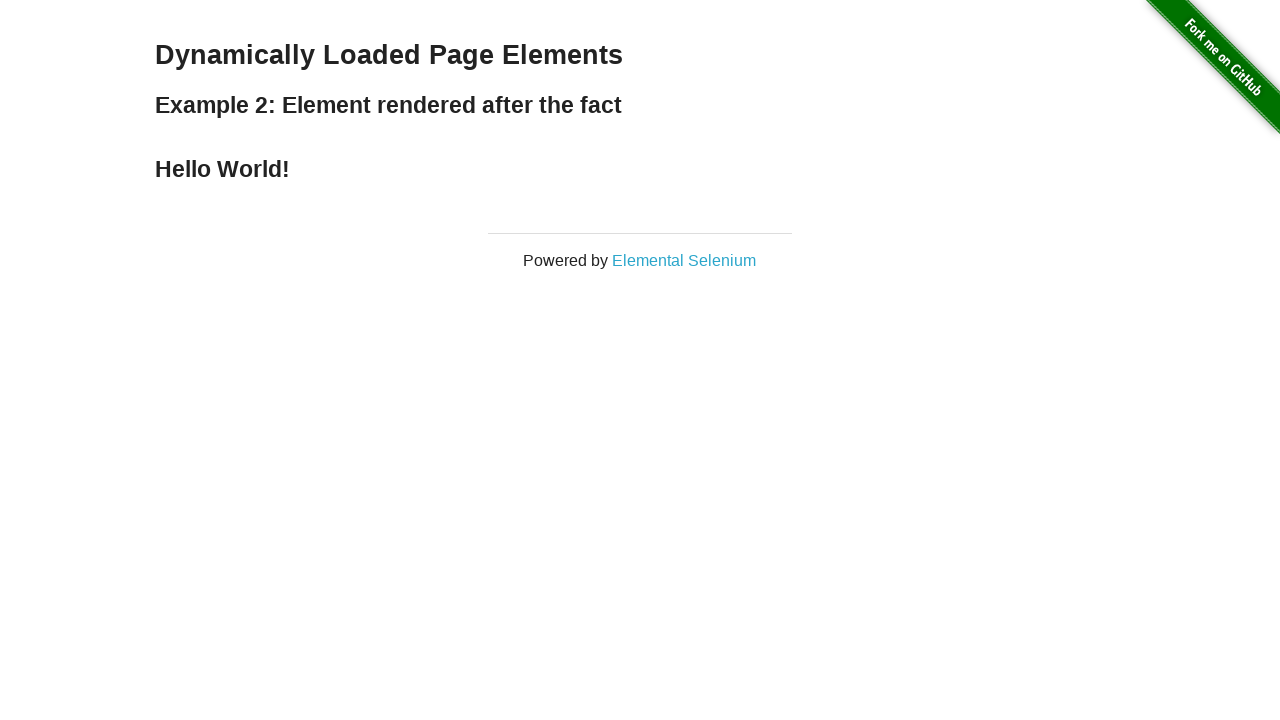

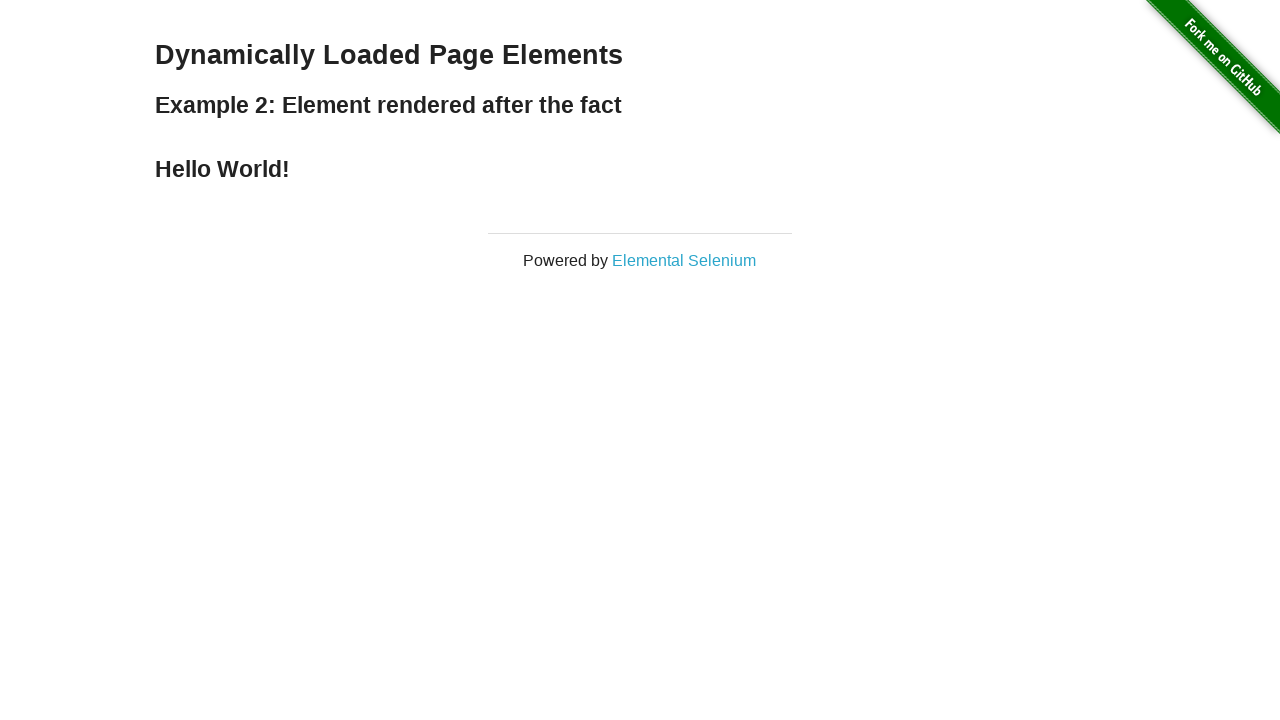